Navigates to the W3Schools HTML tables tutorial page and verifies the page loads successfully

Starting URL: https://www.w3schools.com/html/html_tables.asp

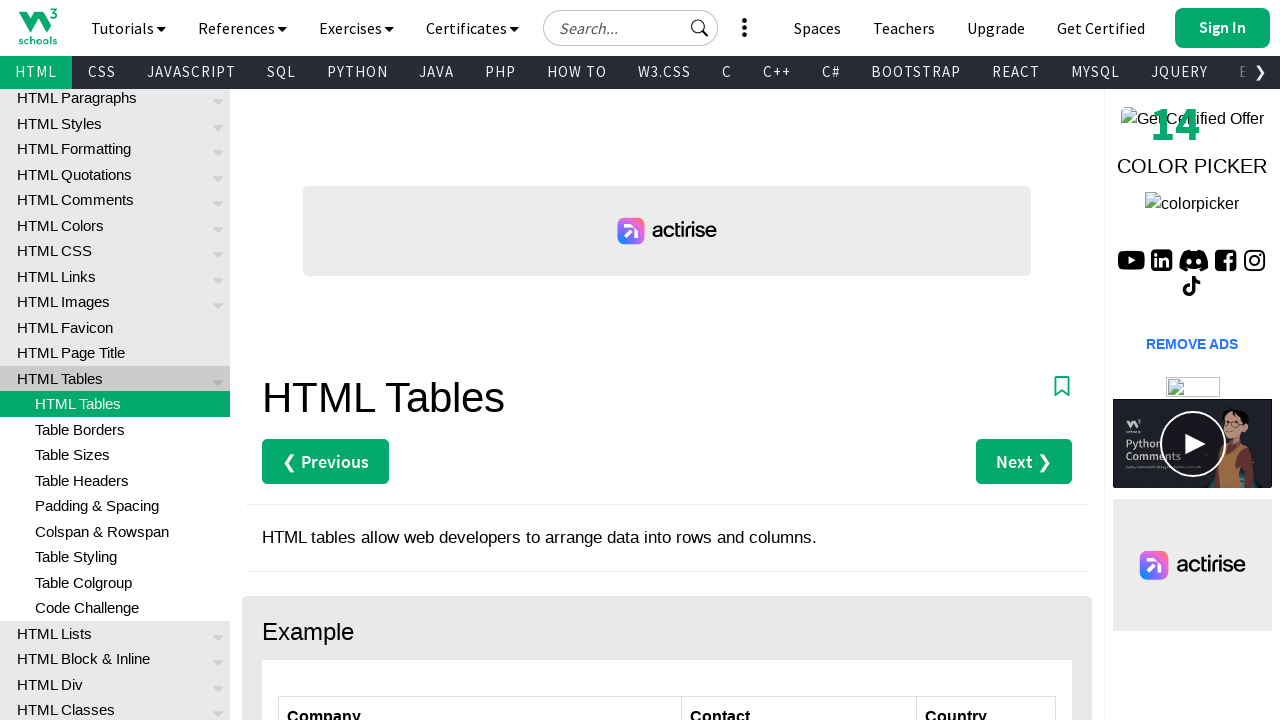

Navigated to W3Schools HTML tables tutorial page
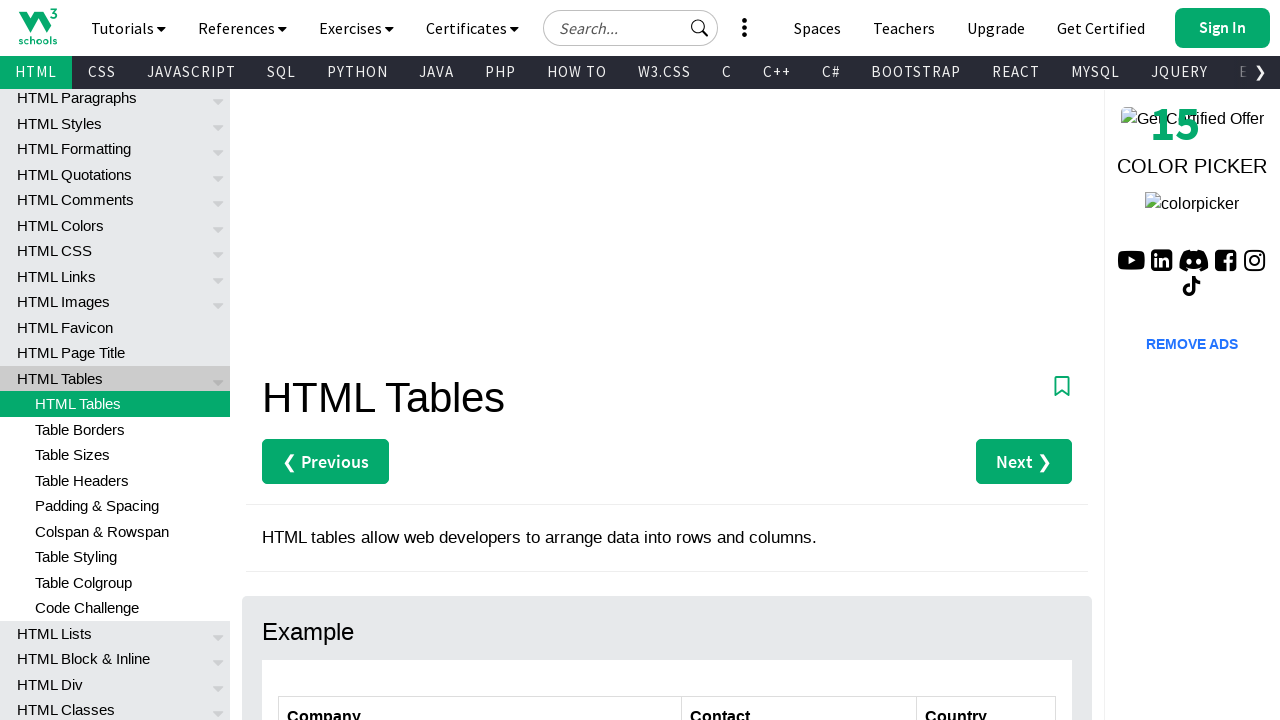

Wait for the page content to load - verify the tables section is present
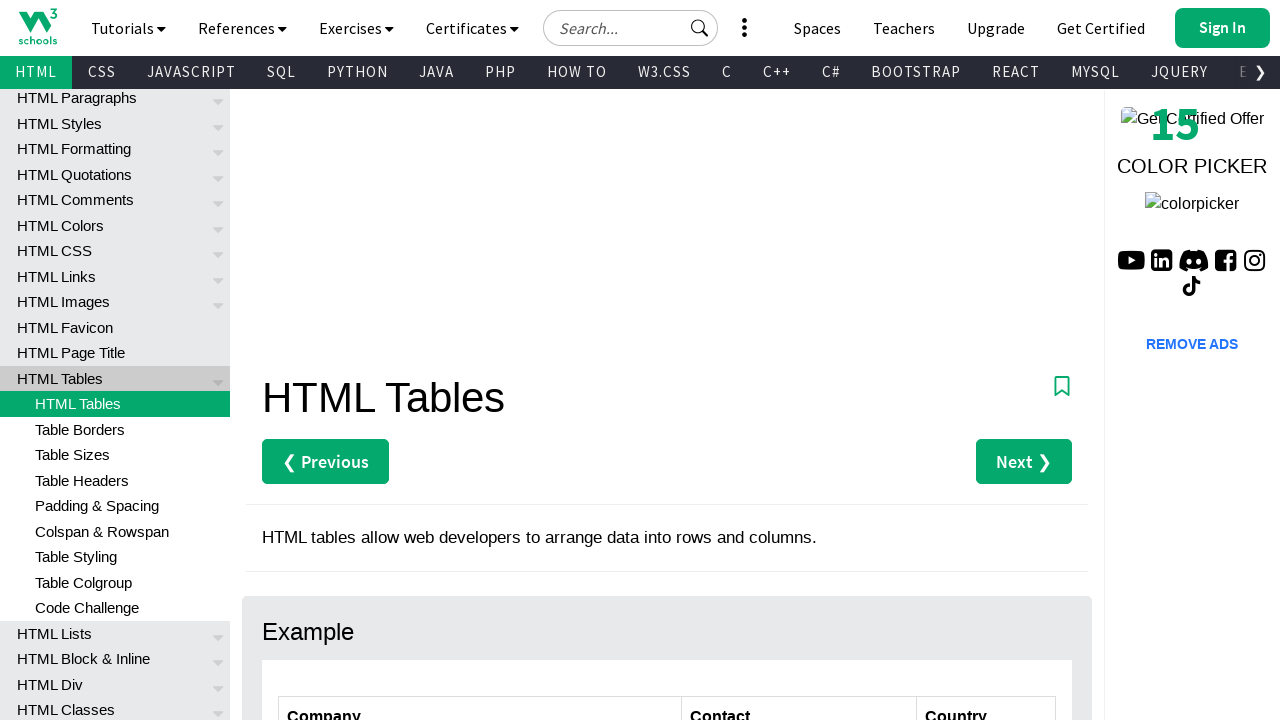

Verified page title is 'HTML Tables'
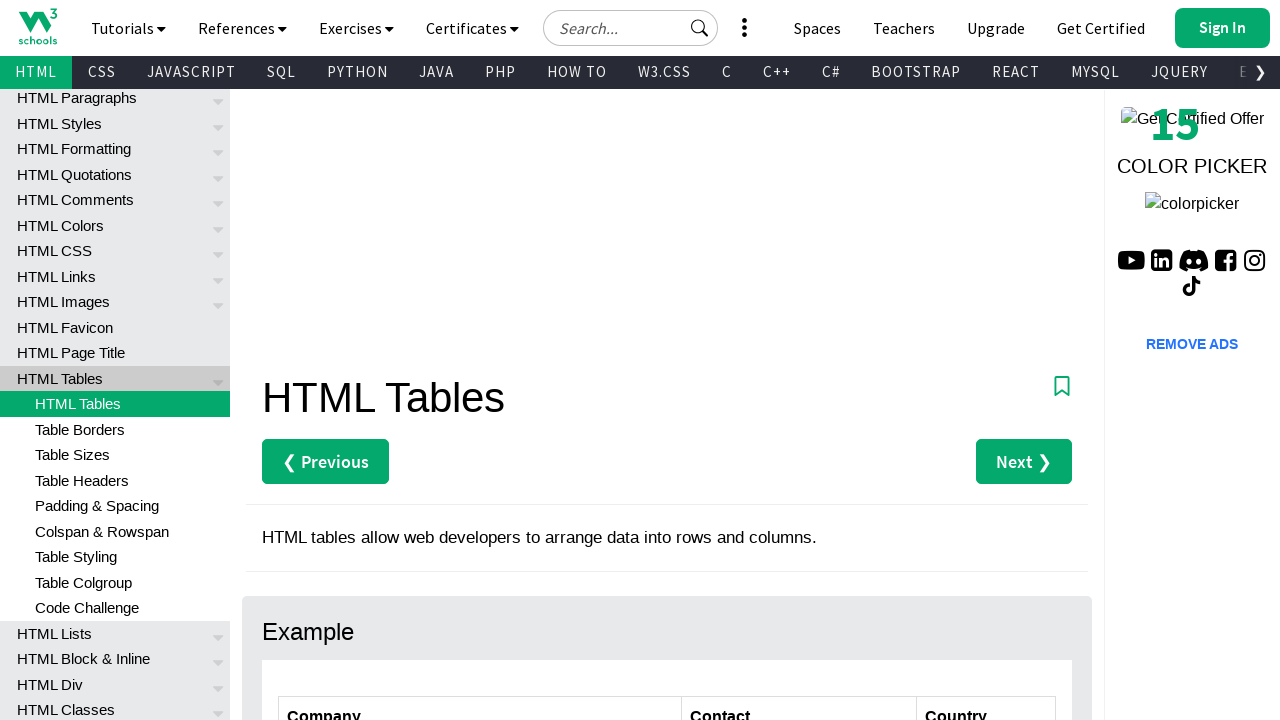

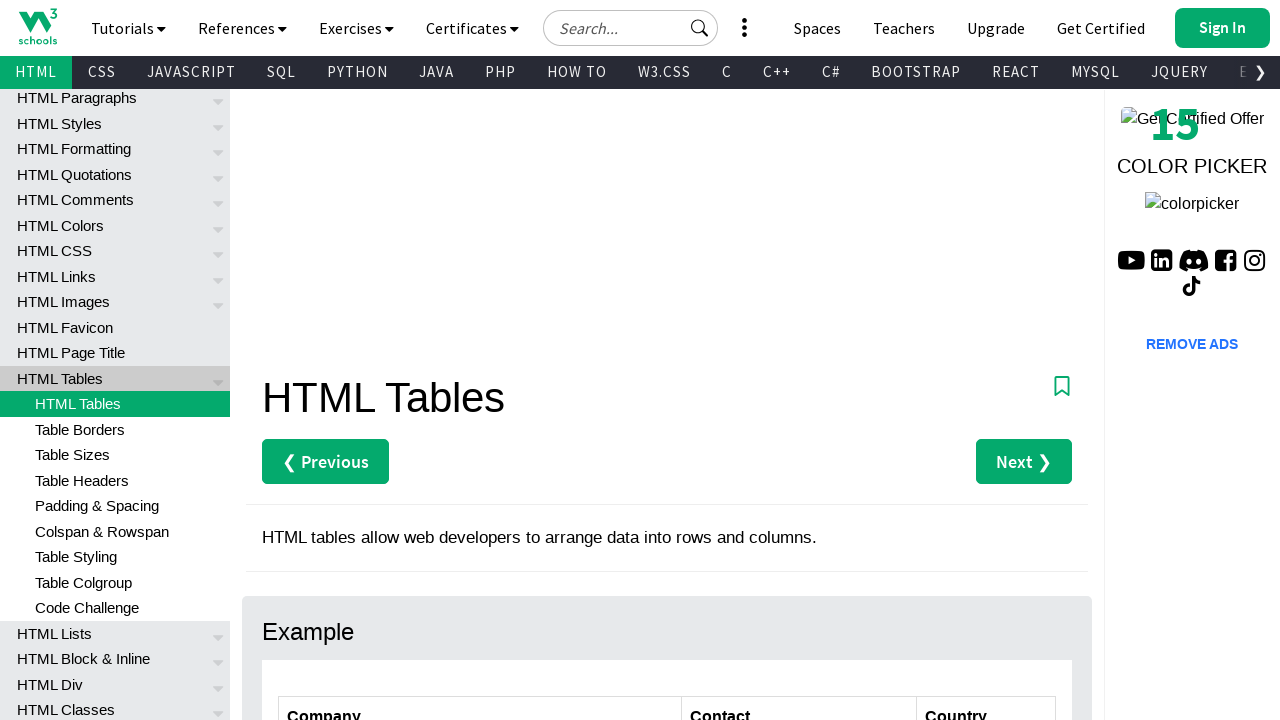